Demonstrates mouse hover functionality by hovering over the "Women Western" menu item on the Meesho website

Starting URL: https://www.meesho.com/

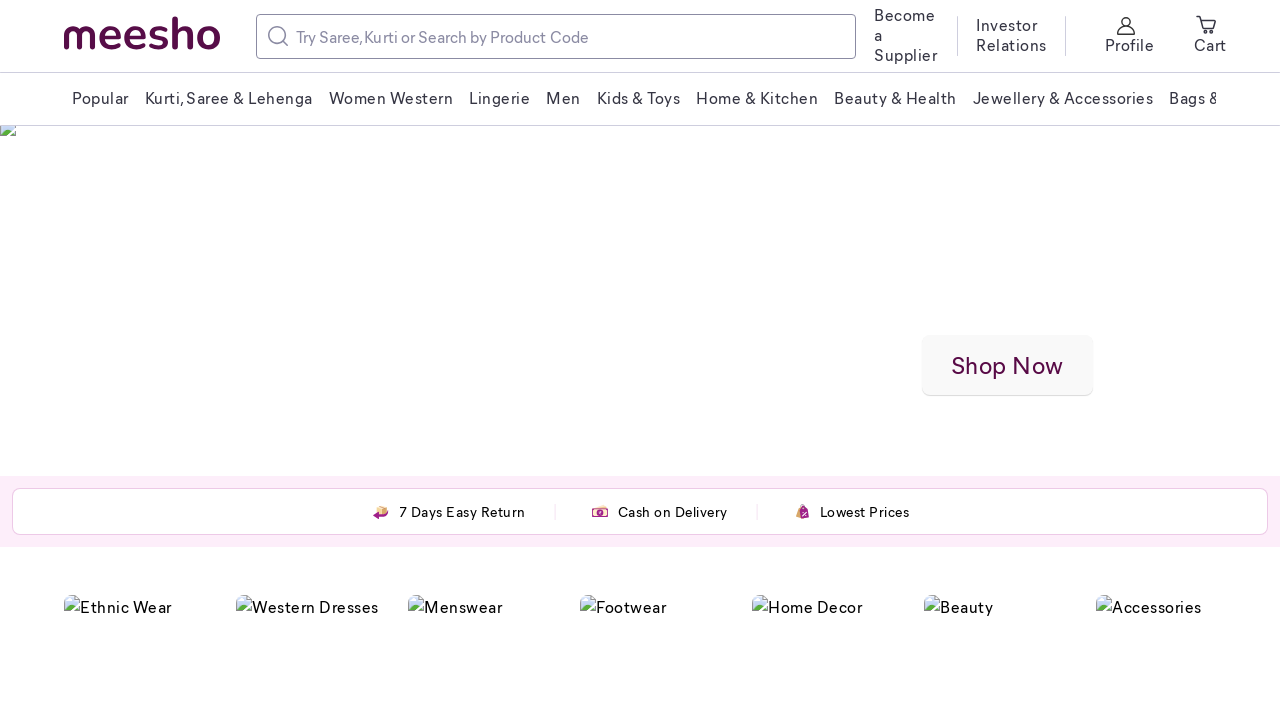

Navigated to Meesho website
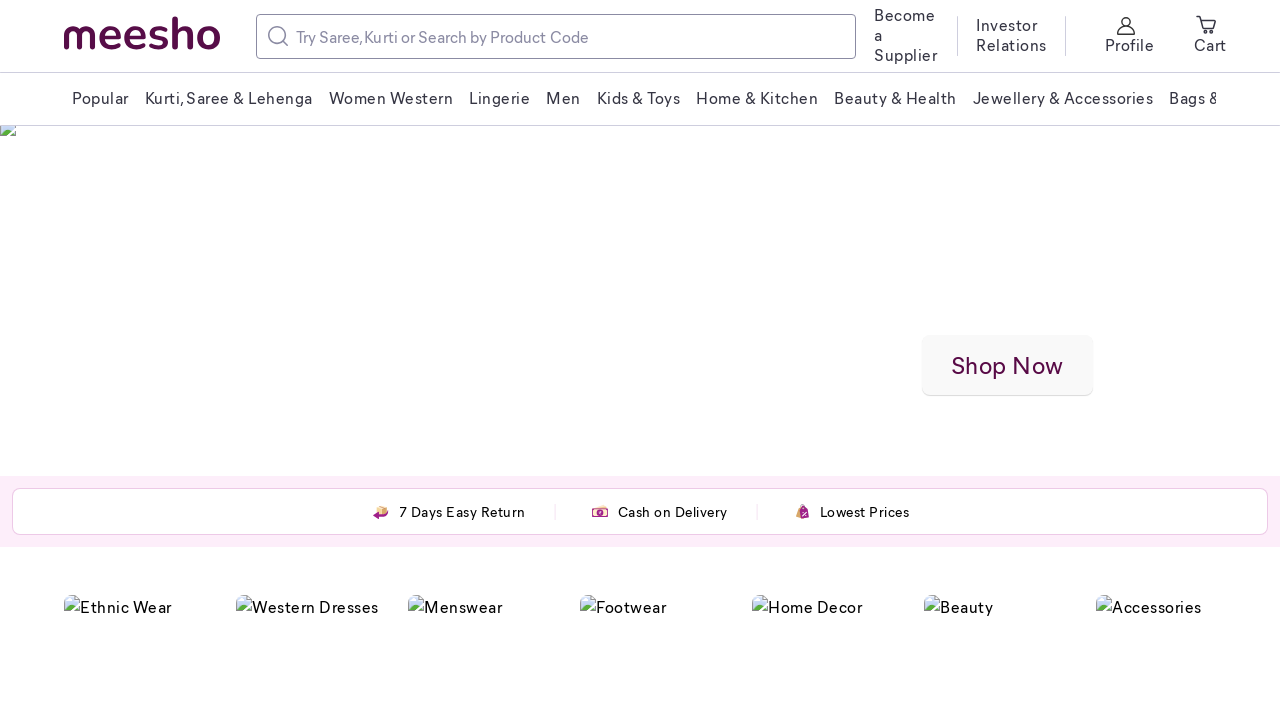

Hovered over 'Women Western' menu item at (391, 98) on xpath=//span[text()='Women Western']
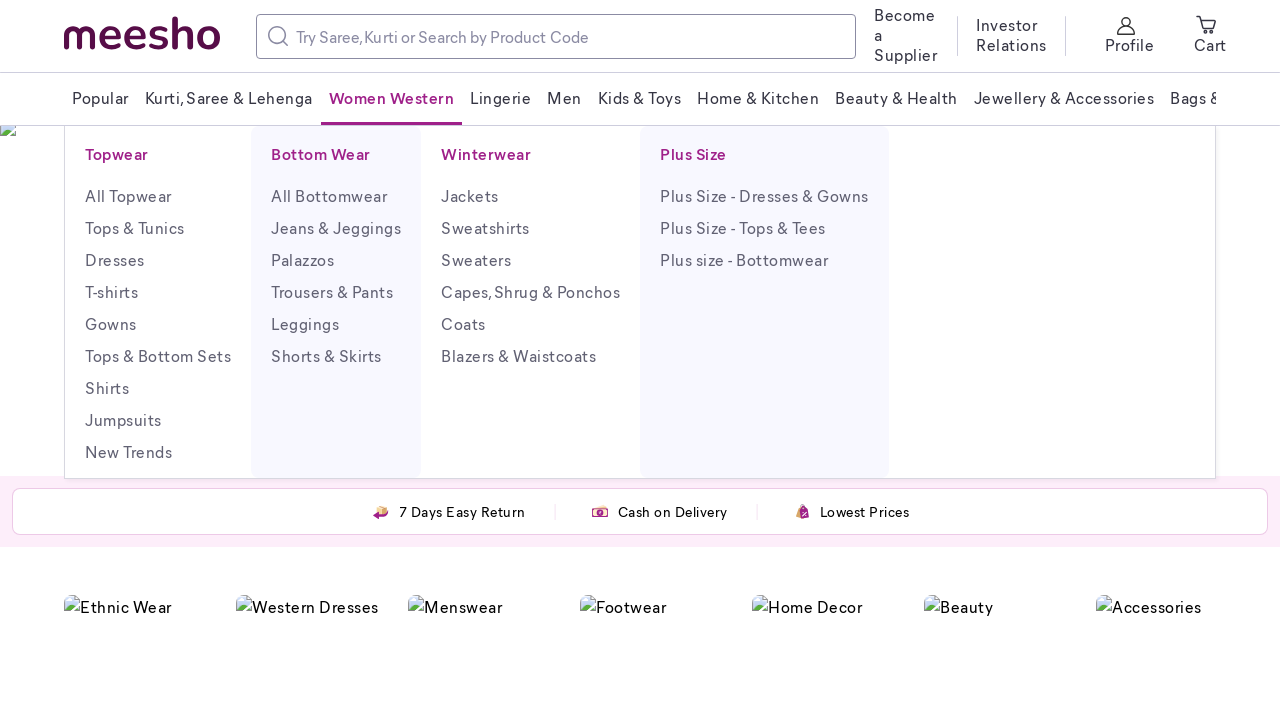

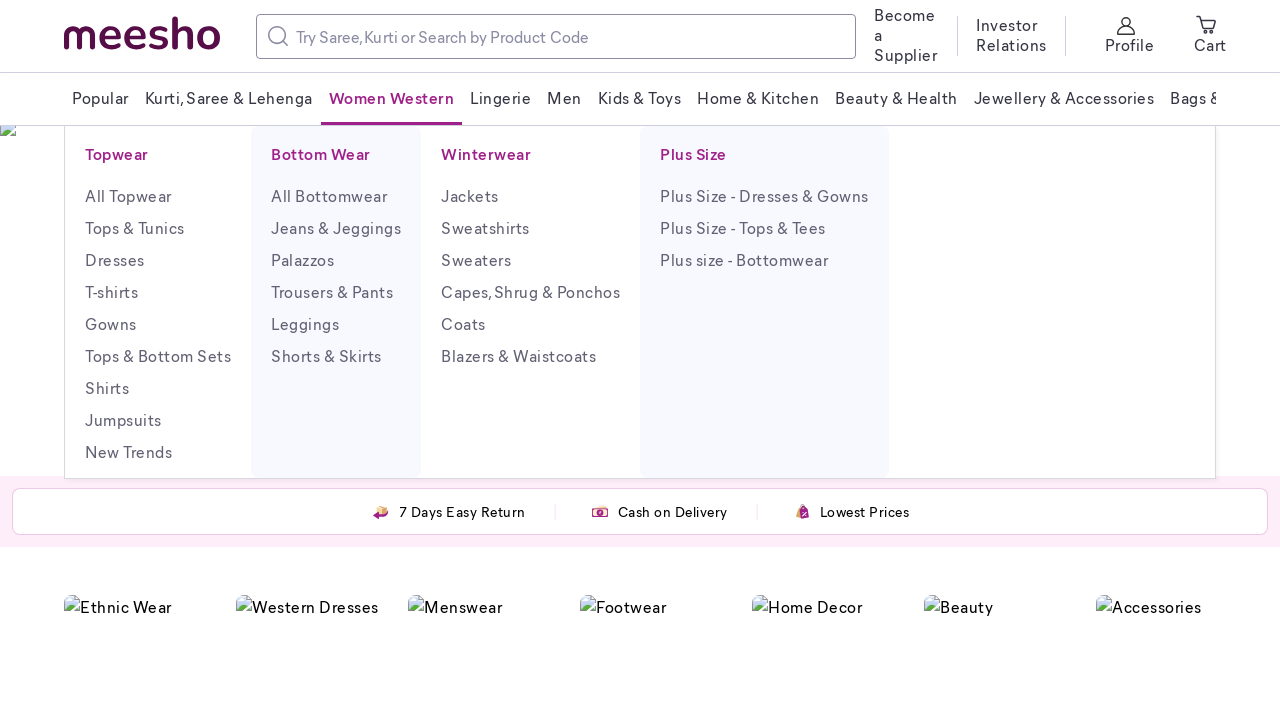